Tests navigation to Browse Languages and then to letter J, verifying the page shows languages starting with J

Starting URL: http://www.99-bottles-of-beer.net/

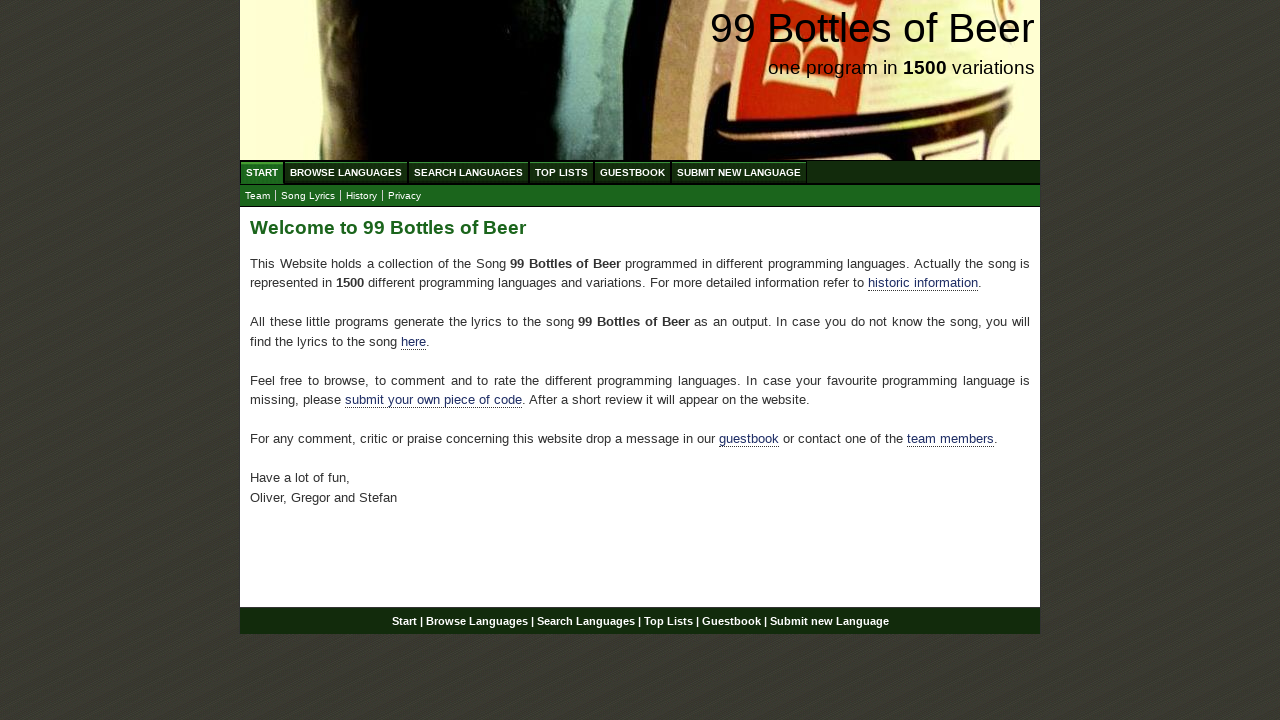

Clicked on Browse Languages menu at (346, 172) on a[href='/abc.html']
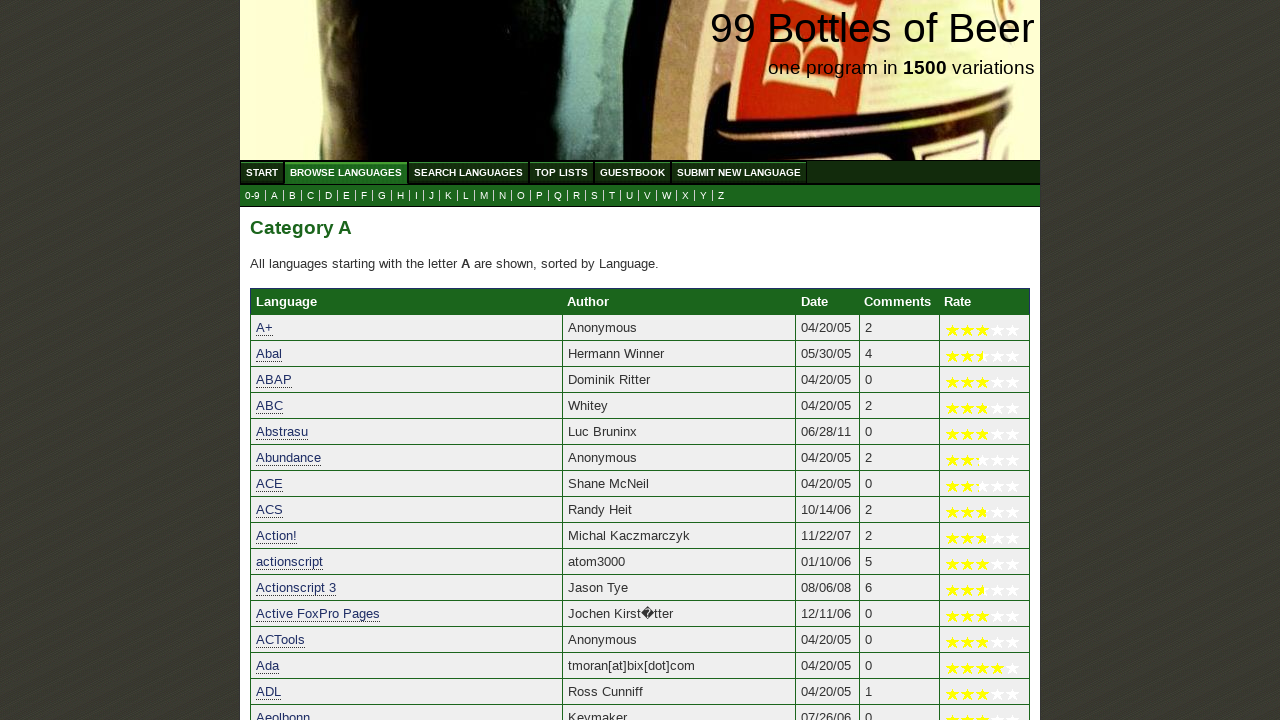

Clicked on letter J submenu at (432, 196) on a[href='j.html']
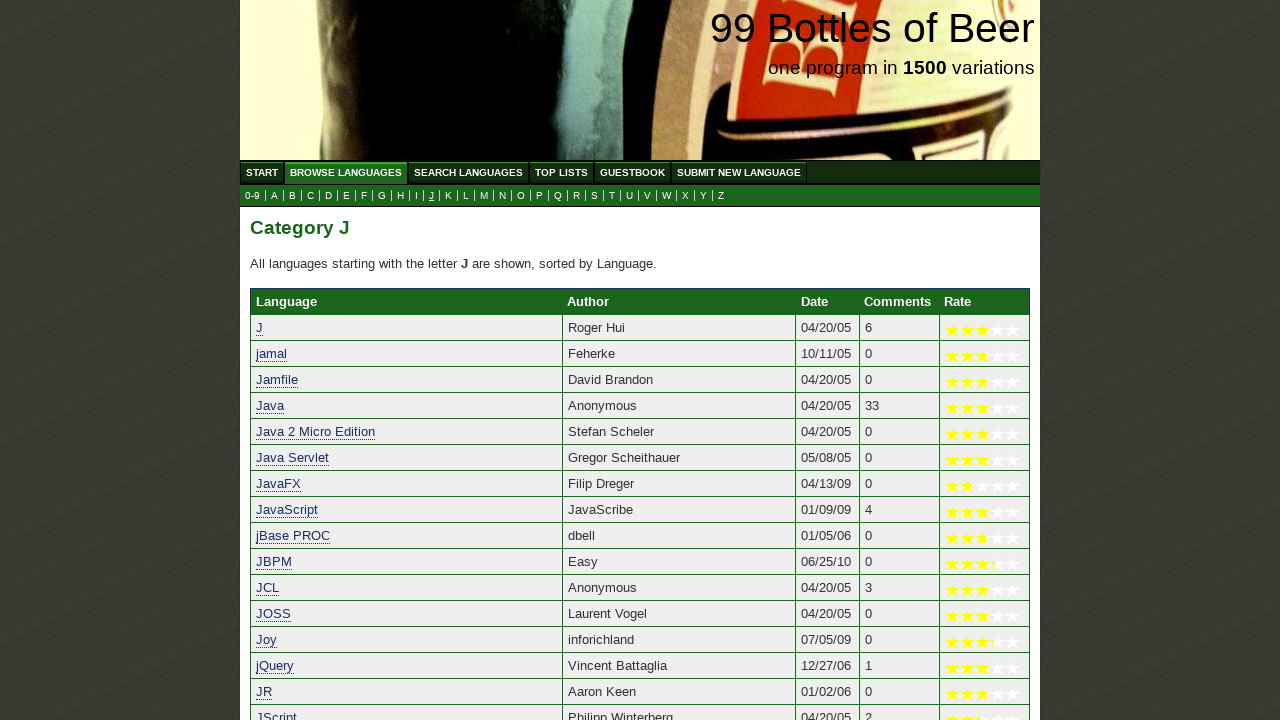

Waited for description paragraph to load and verified page shows languages starting with J
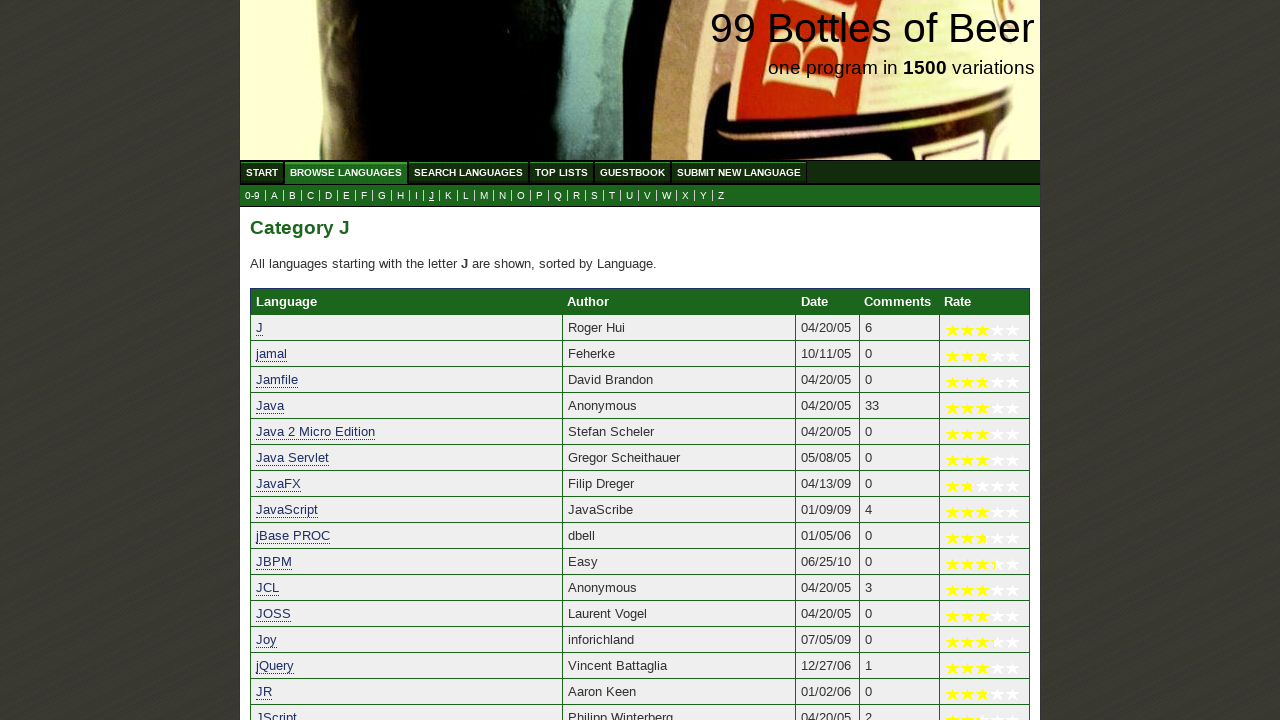

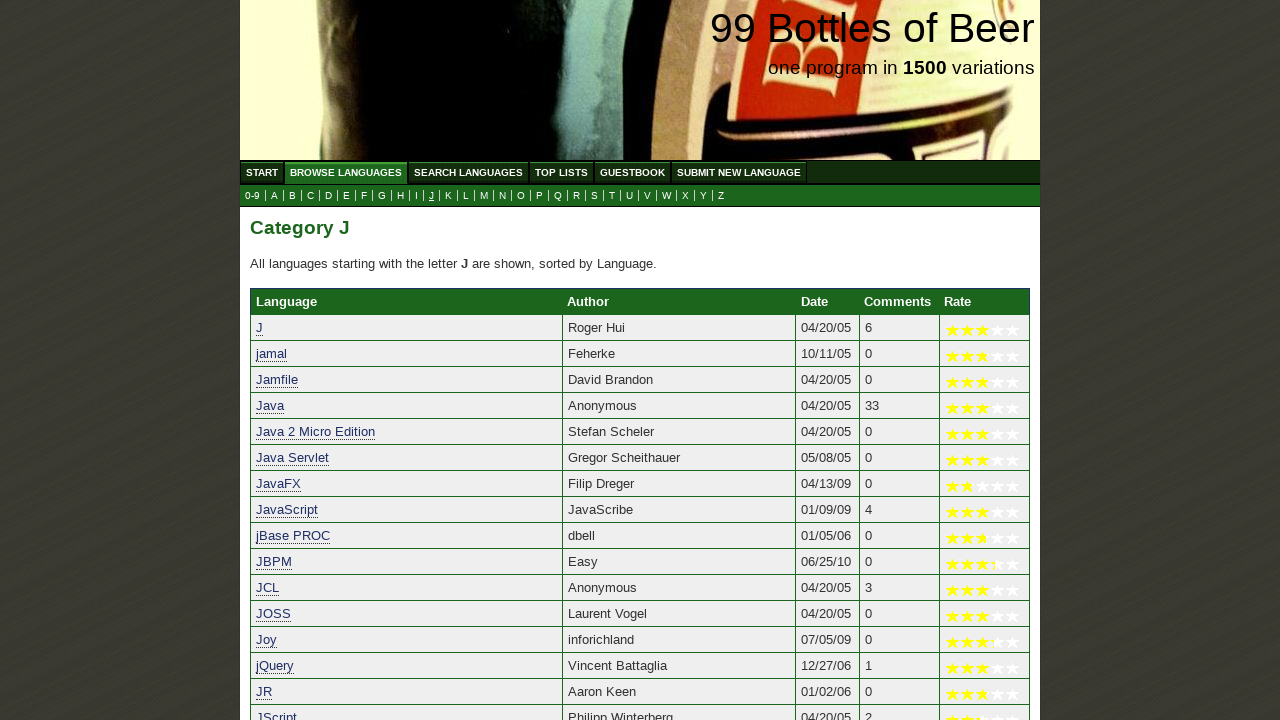